Tests website performance by navigating to Marathon betting mobile site under various network speed emulations

Starting URL: https://www.marathonbet.com/su/mobile.htm

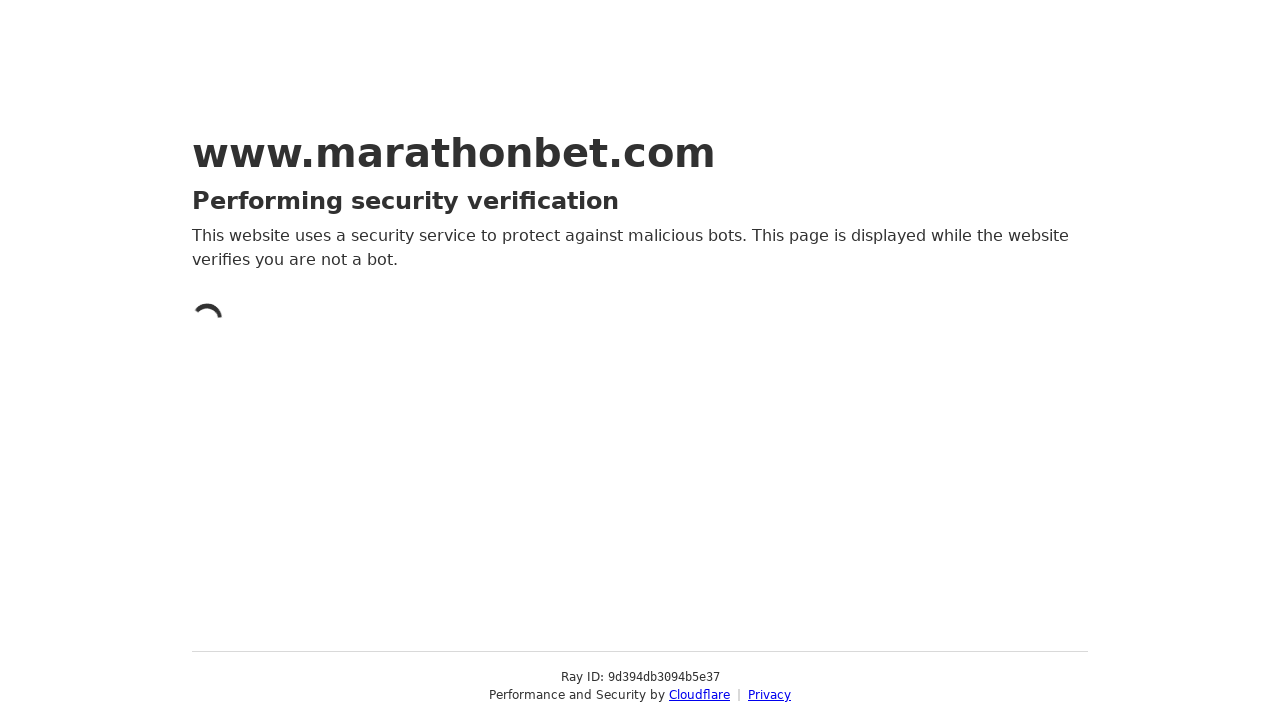

Waited for Marathon betting mobile site to fully load (networkidle)
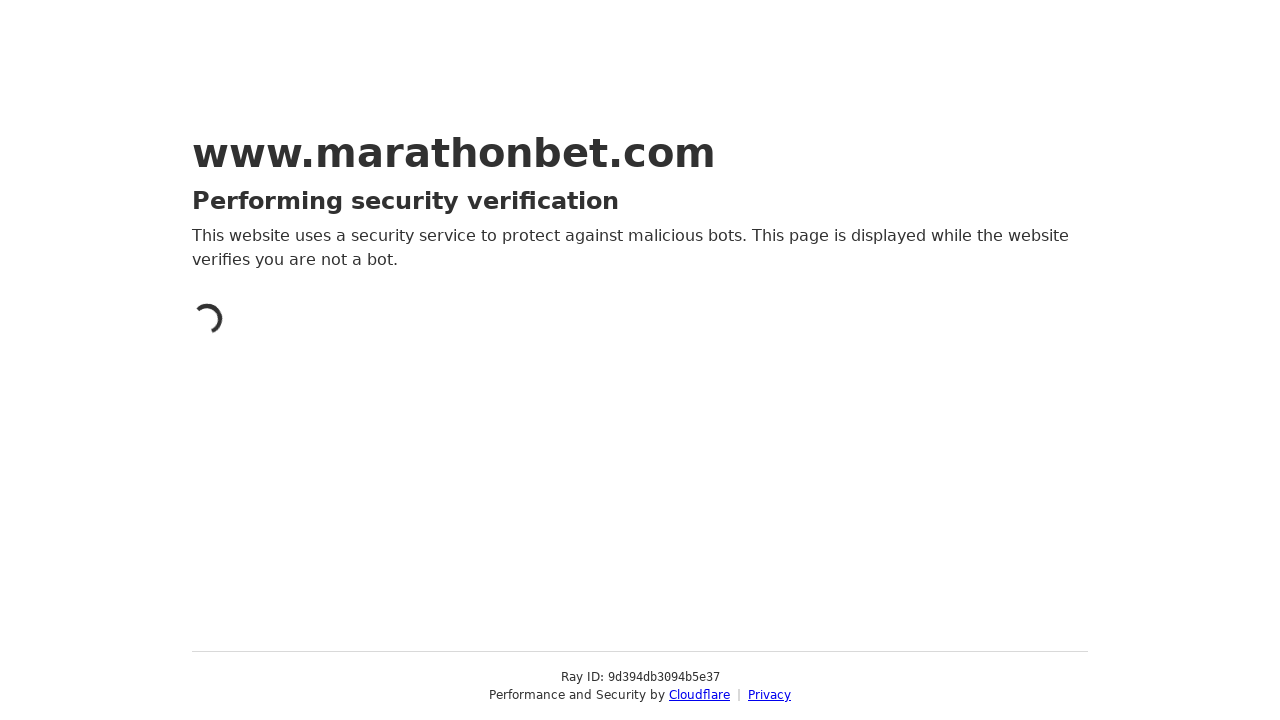

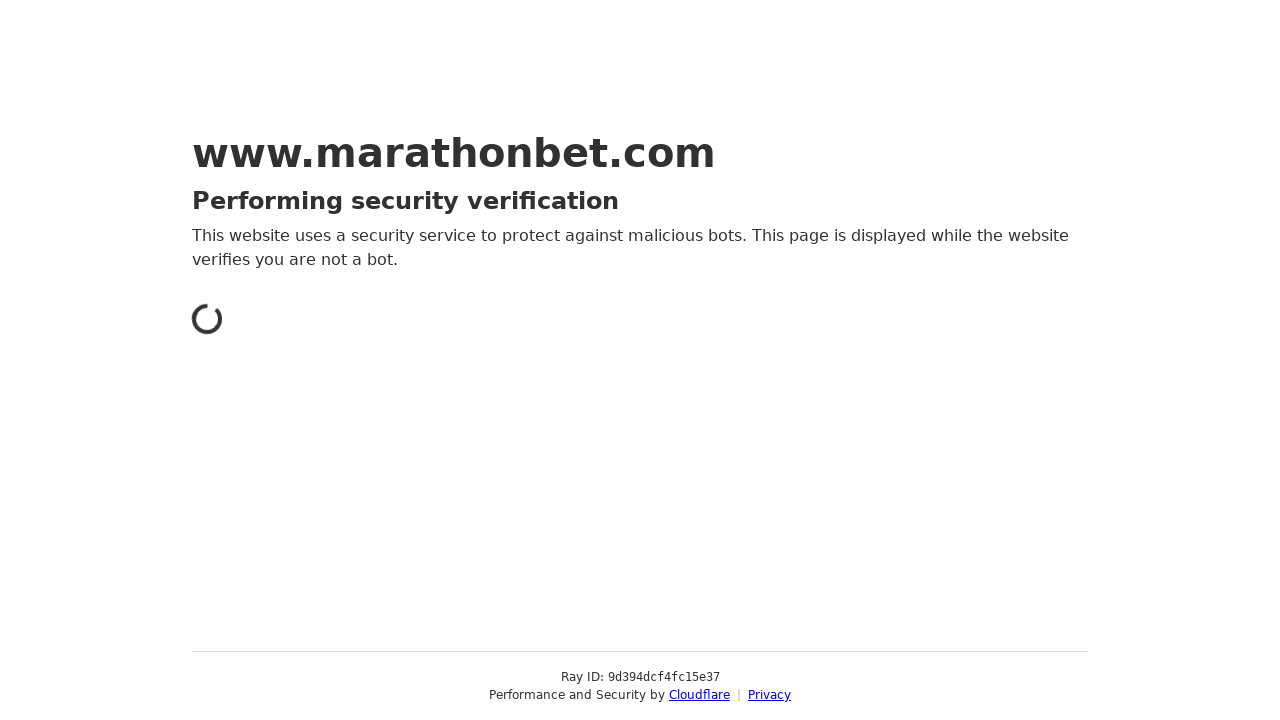